Tests search functionality on VOA Learning English website by clicking search trigger, entering a search term, and verifying the search results.

Starting URL: https://learningenglish.voanews.com/p/5610.html

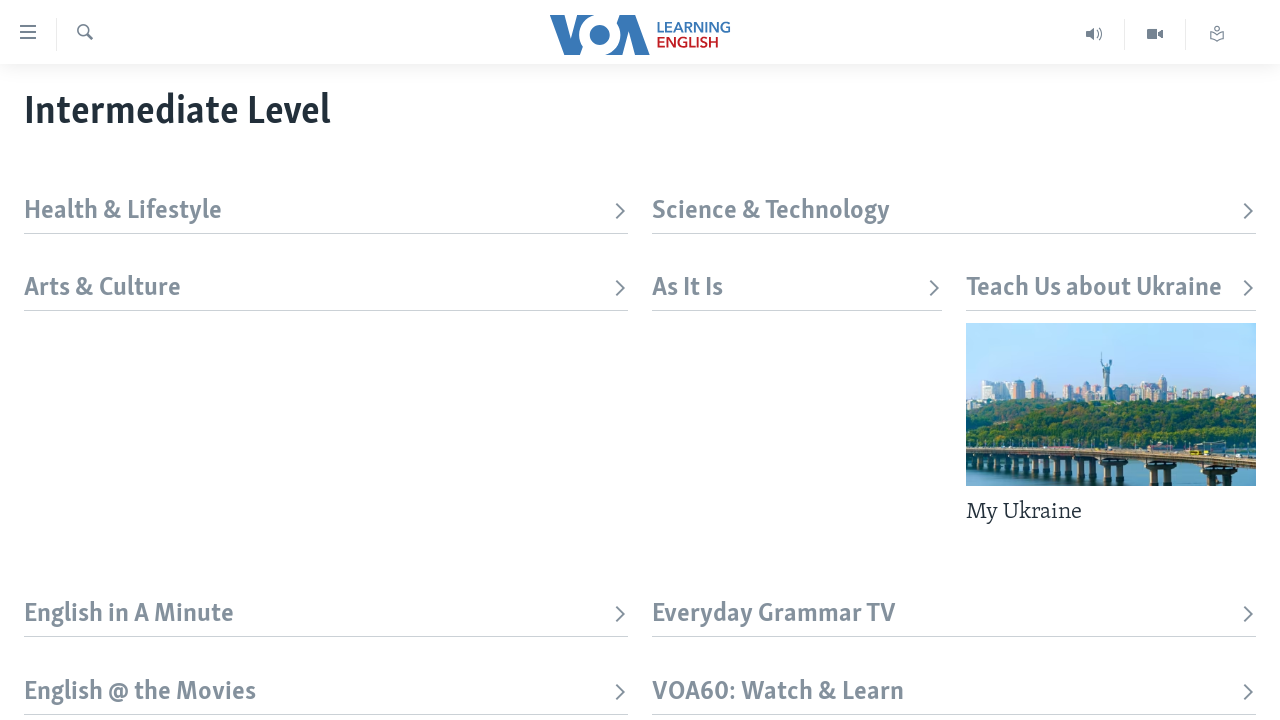

Clicked search trigger to open search box at (84, 34) on xpath=//div[@id='page']//label[contains(@class, 'top-srch-trigger')]
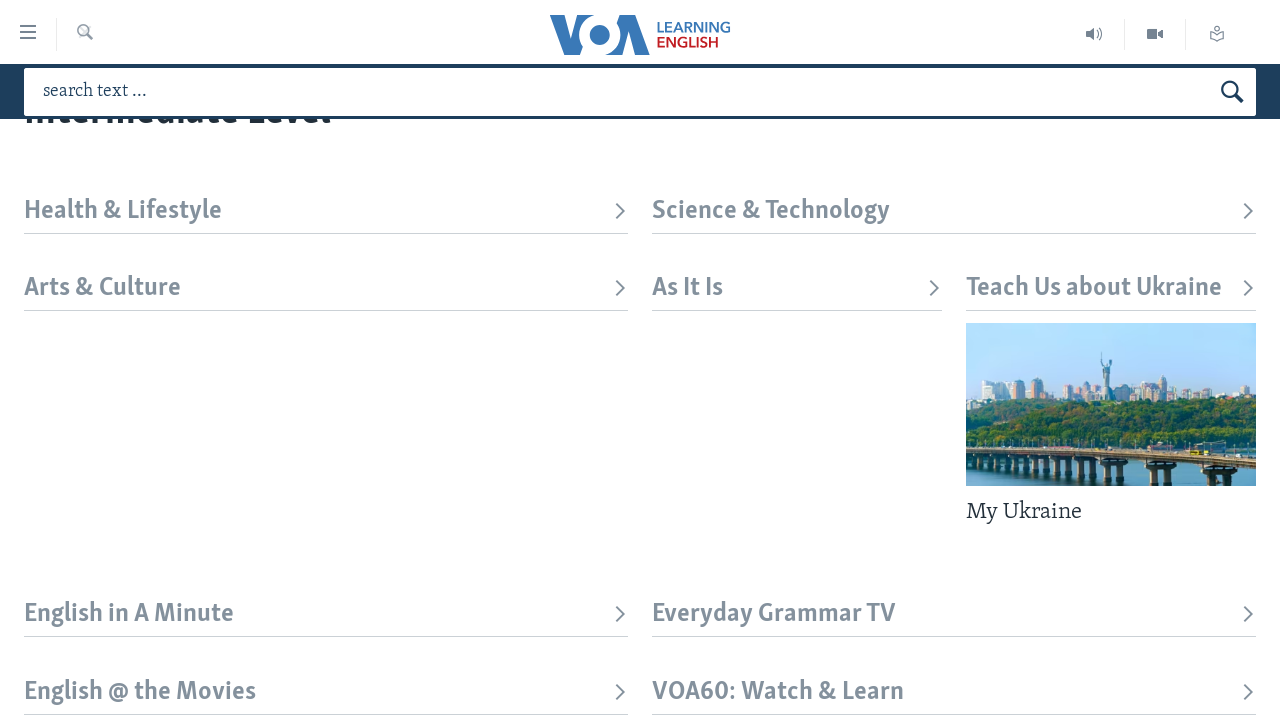

Filled search box with 'learning english' on #txtHeaderSearch
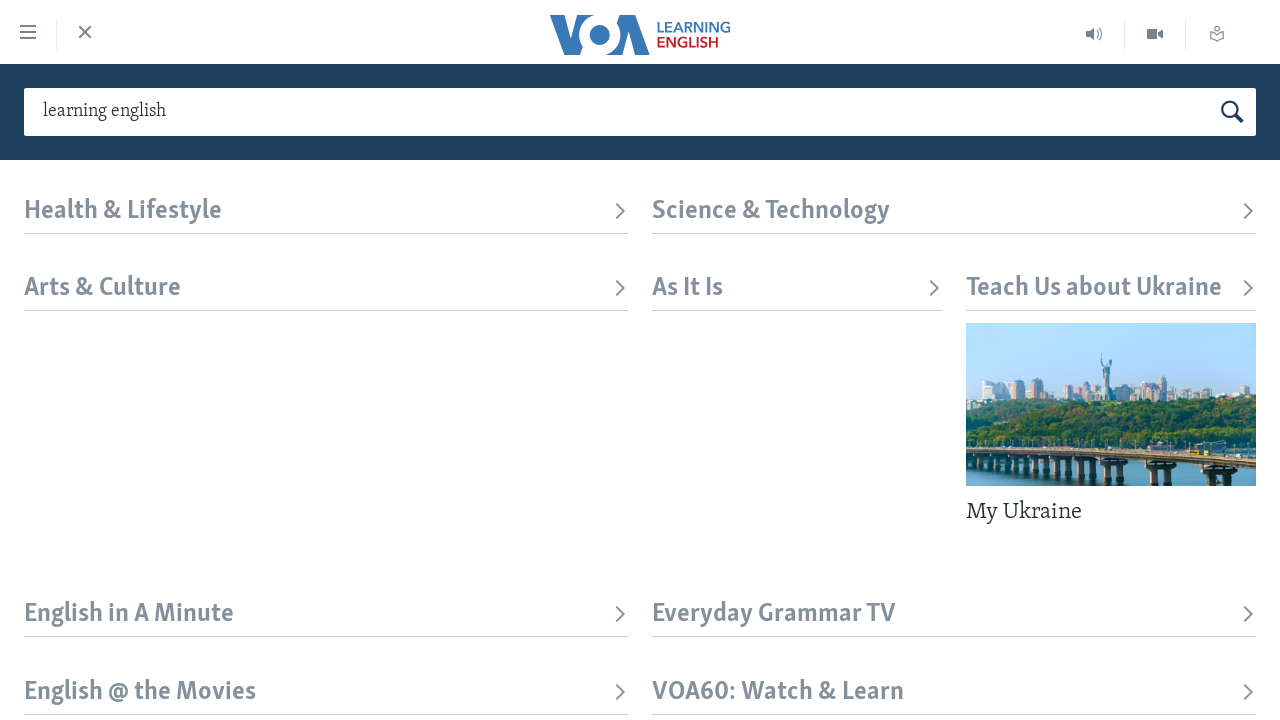

Clicked search button to submit search query at (1232, 112) on button
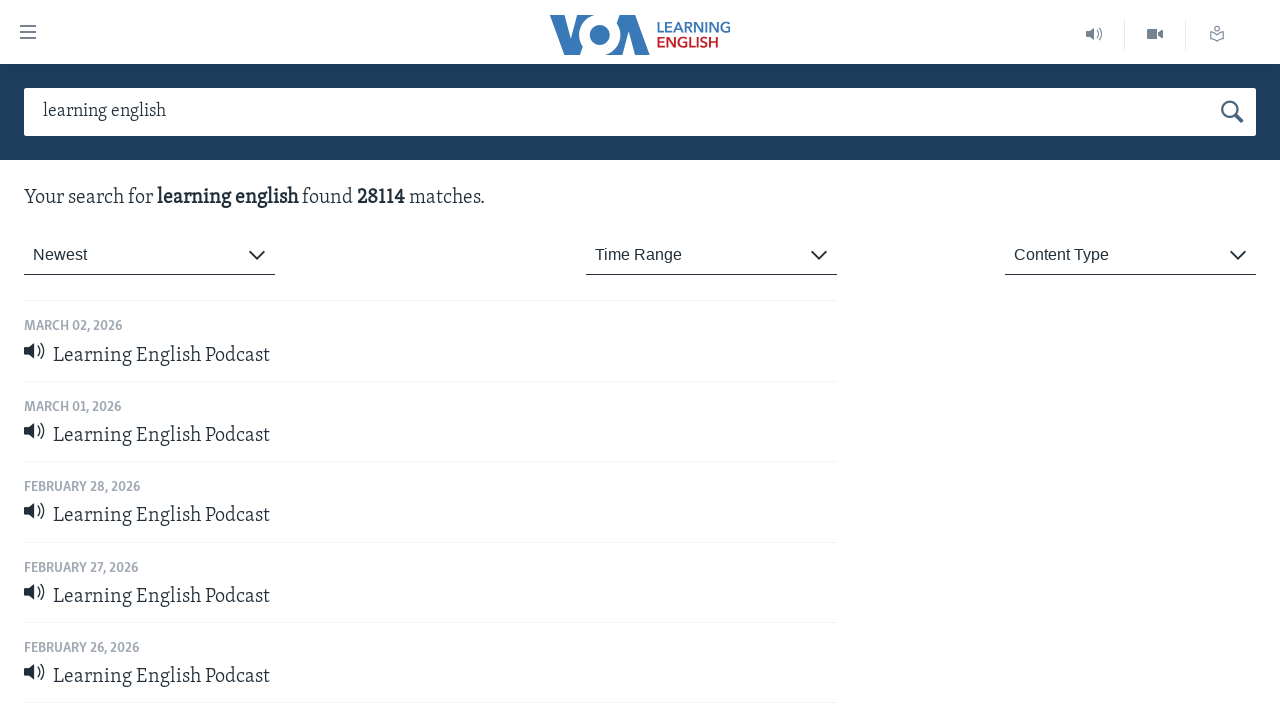

Search results loaded successfully
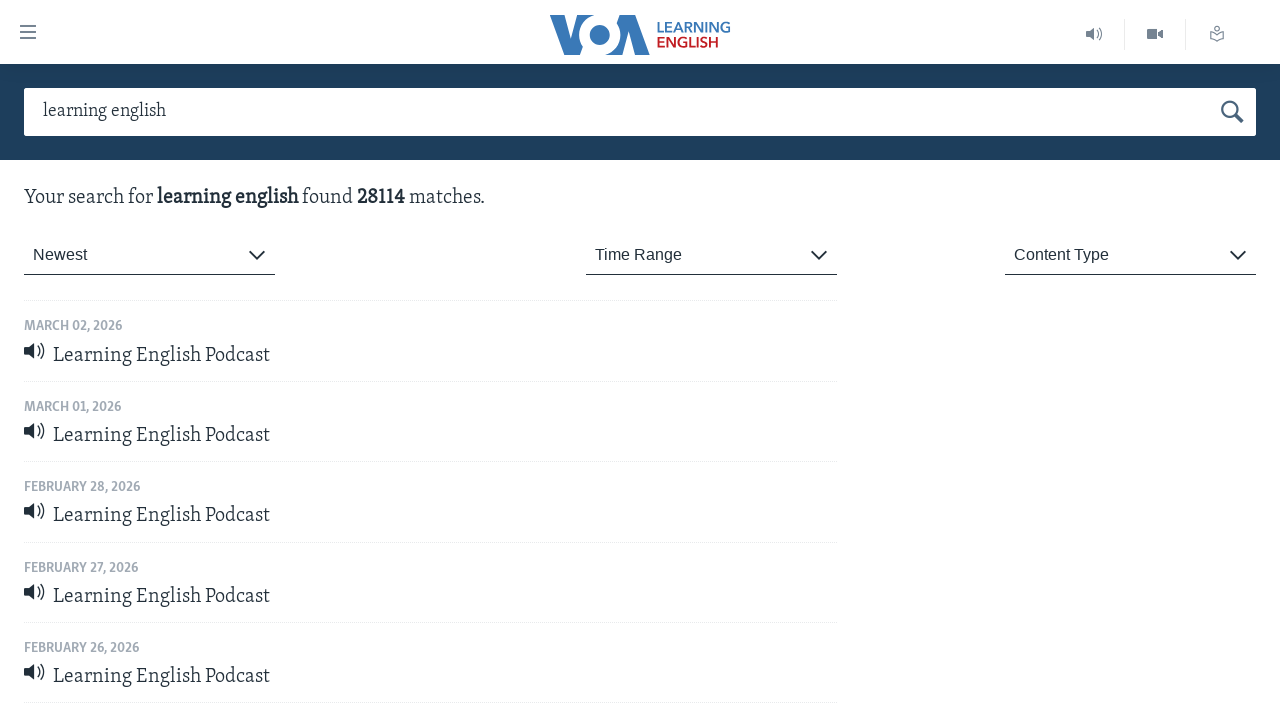

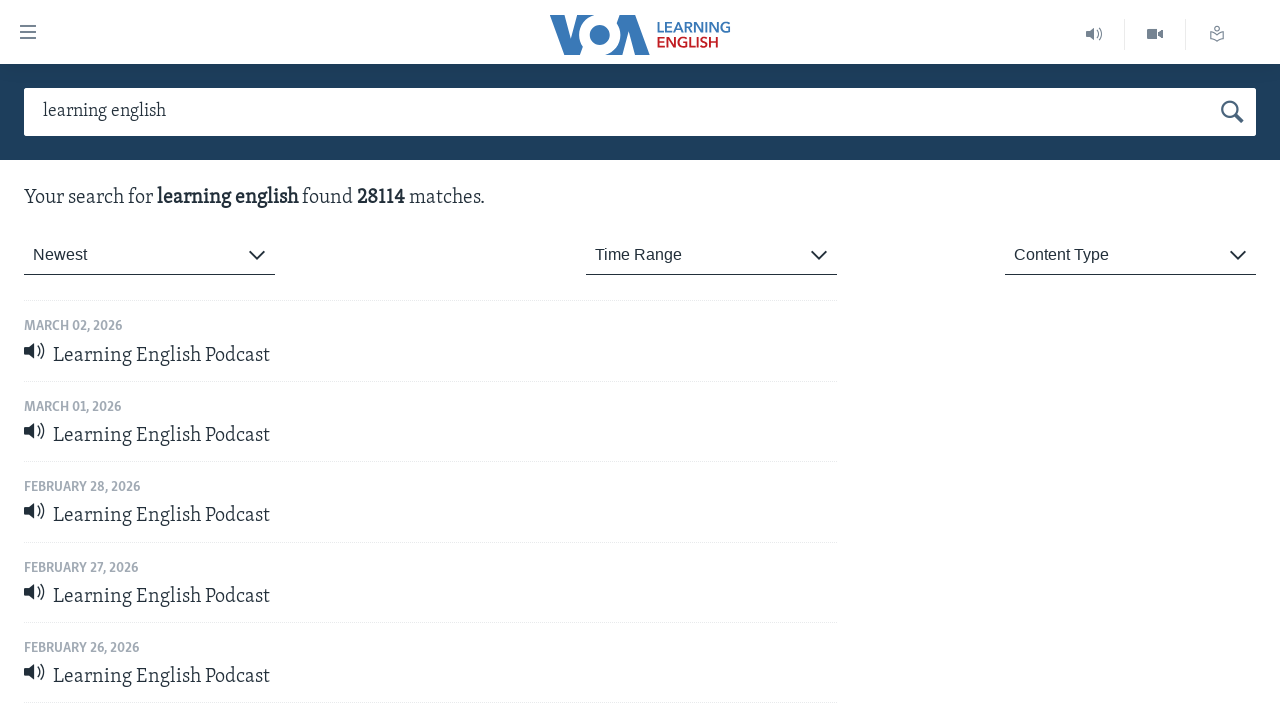